Tests overlapped element functionality by filling form fields that may be overlapped

Starting URL: http://uitestingplayground.com/

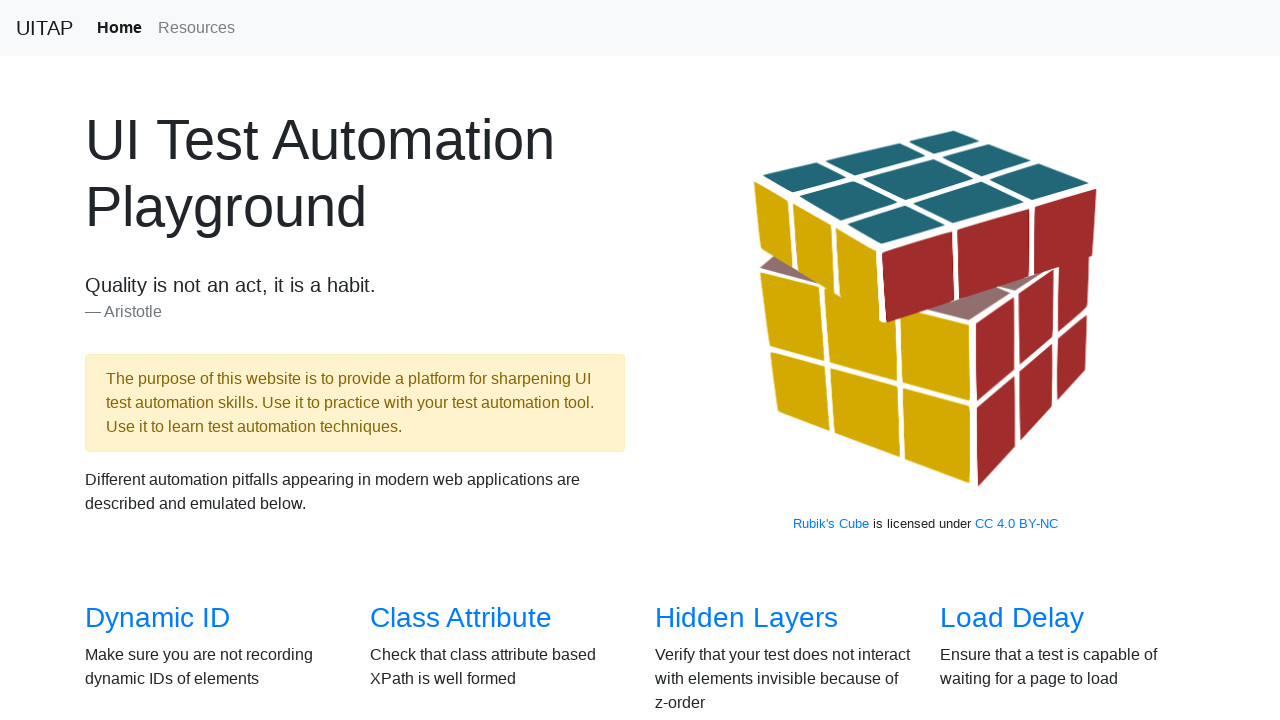

Clicked link to navigate to overlapped element page at (158, 386) on a[href='/overlapped']
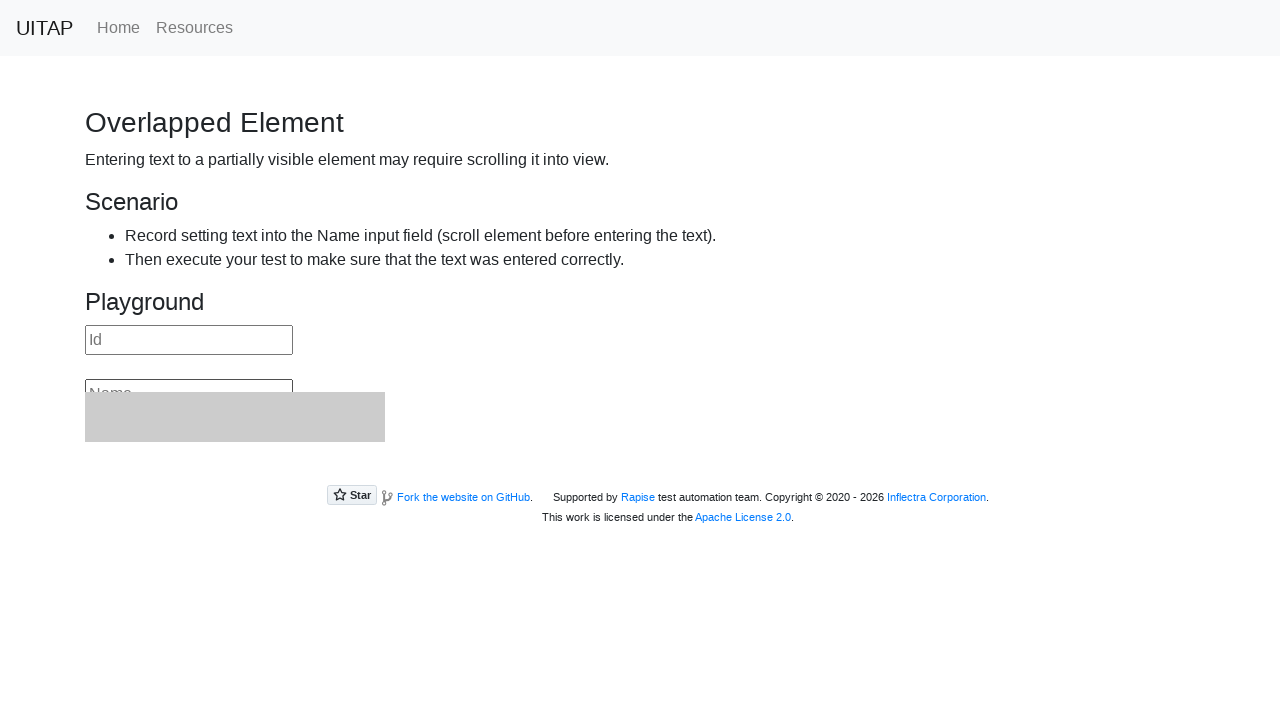

Filled ID field with 'test111' on #id
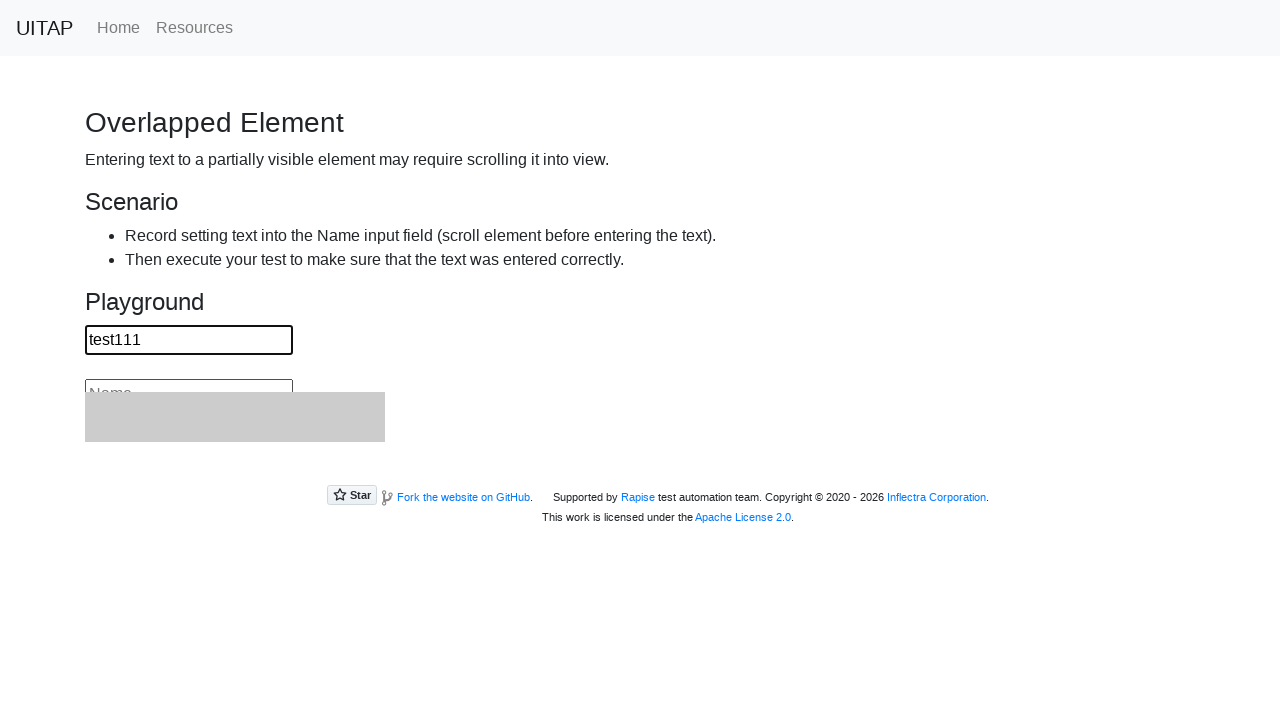

Filled name field with 'Nikola' on #name
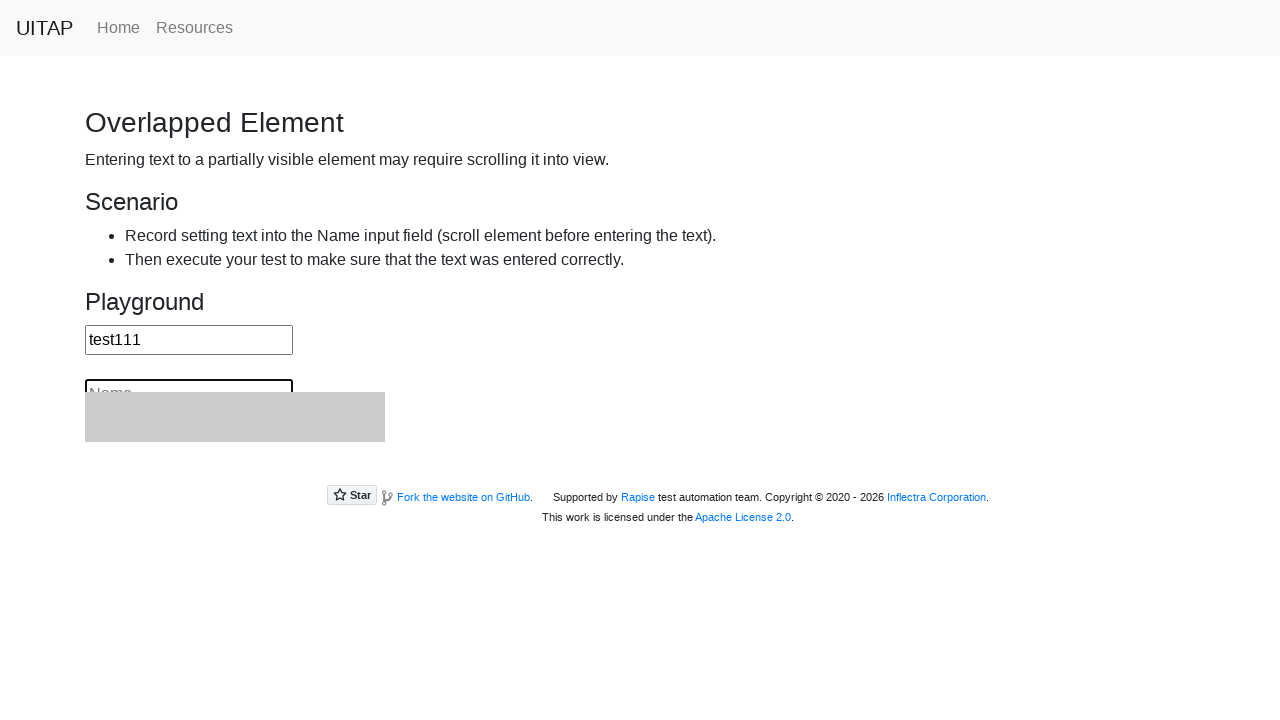

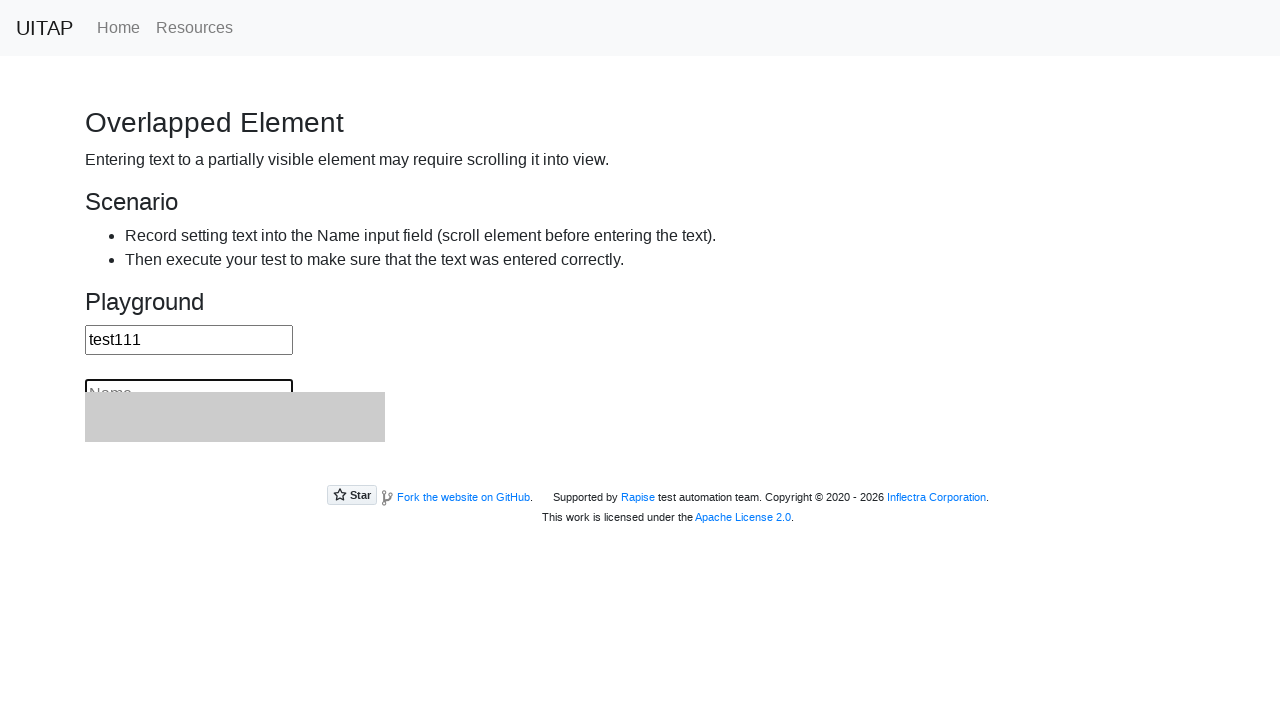